Tests adding a single item (Potato) to the shopping cart on an e-commerce website

Starting URL: https://rahulshettyacademy.com/seleniumPractise/#/

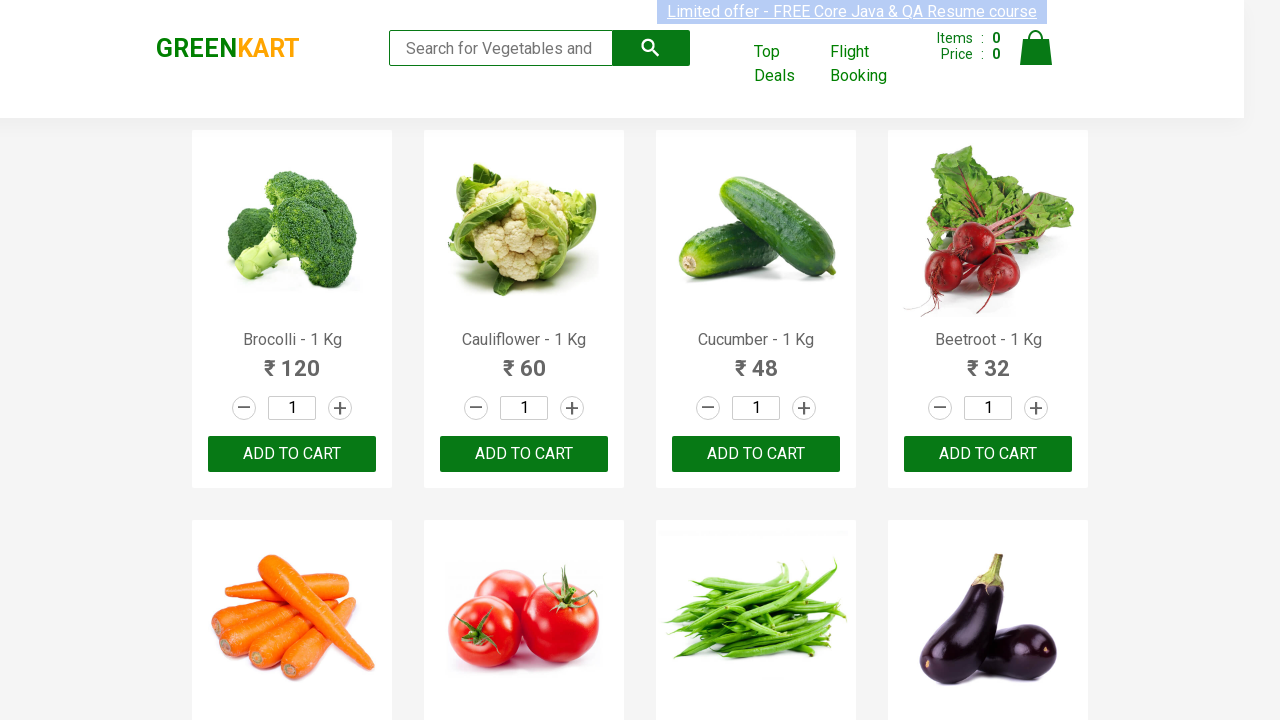

Located all product name elements on the page
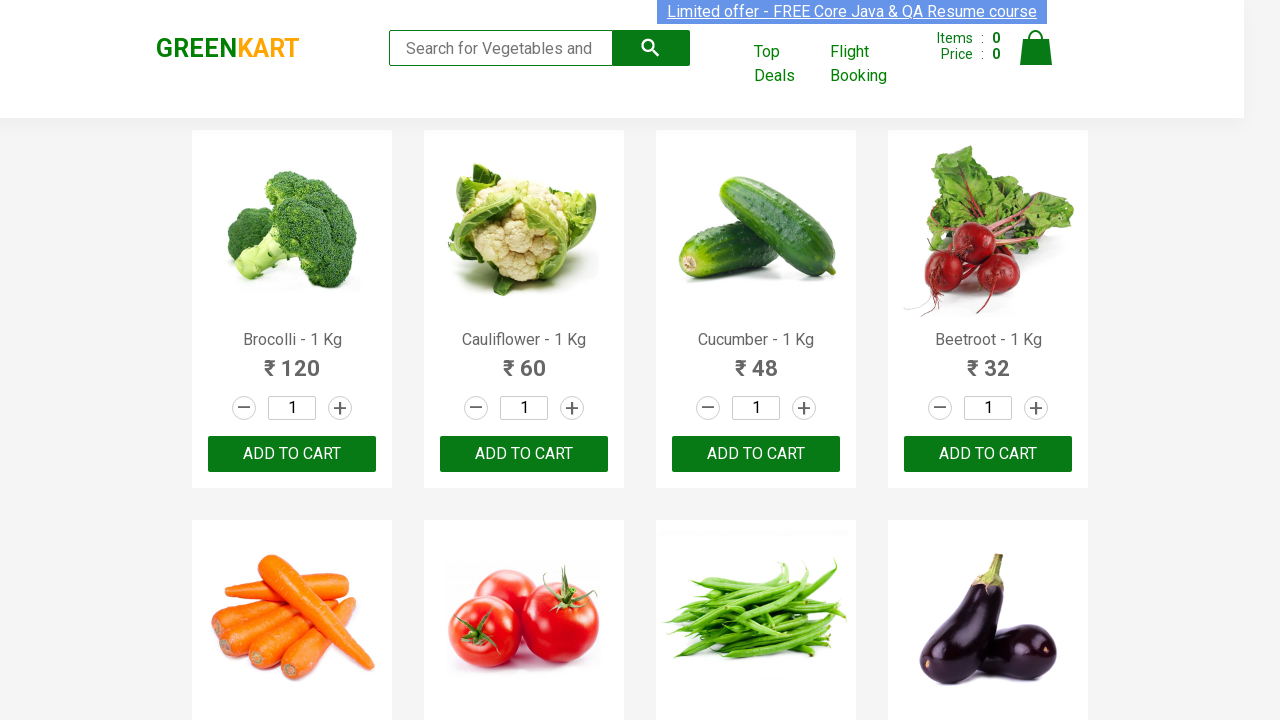

Retrieved text content from product 1
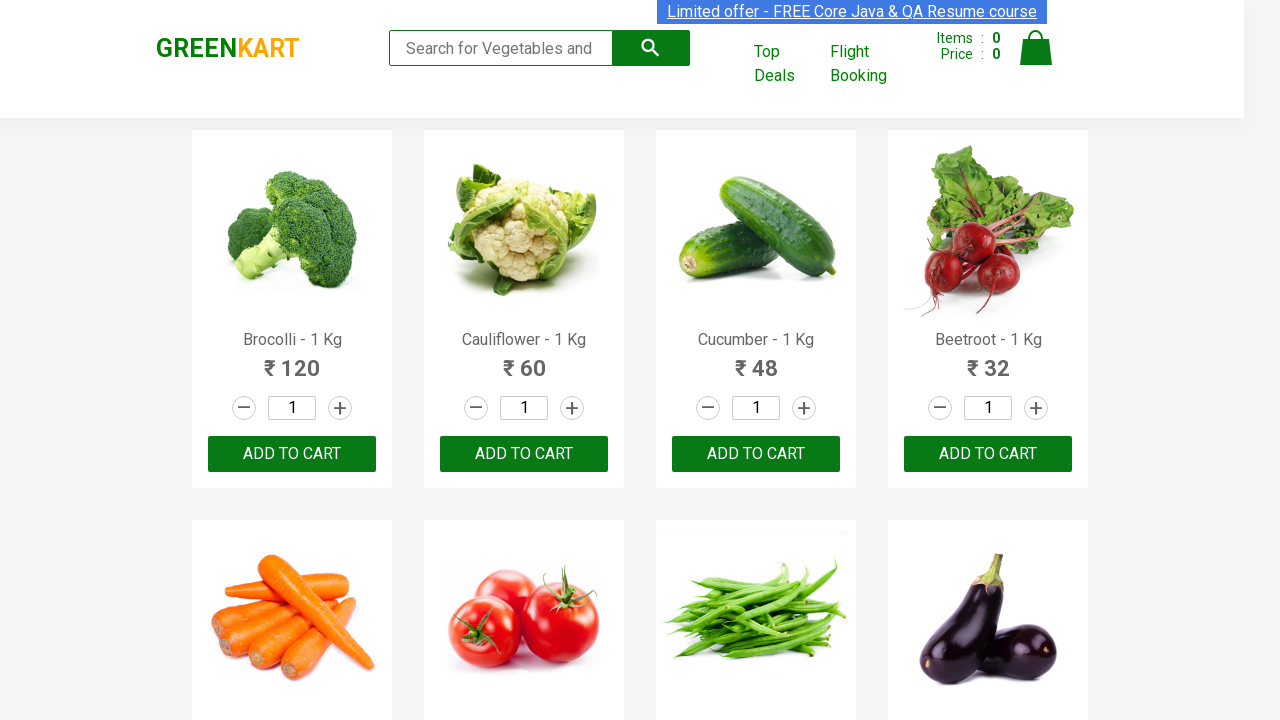

Retrieved text content from product 2
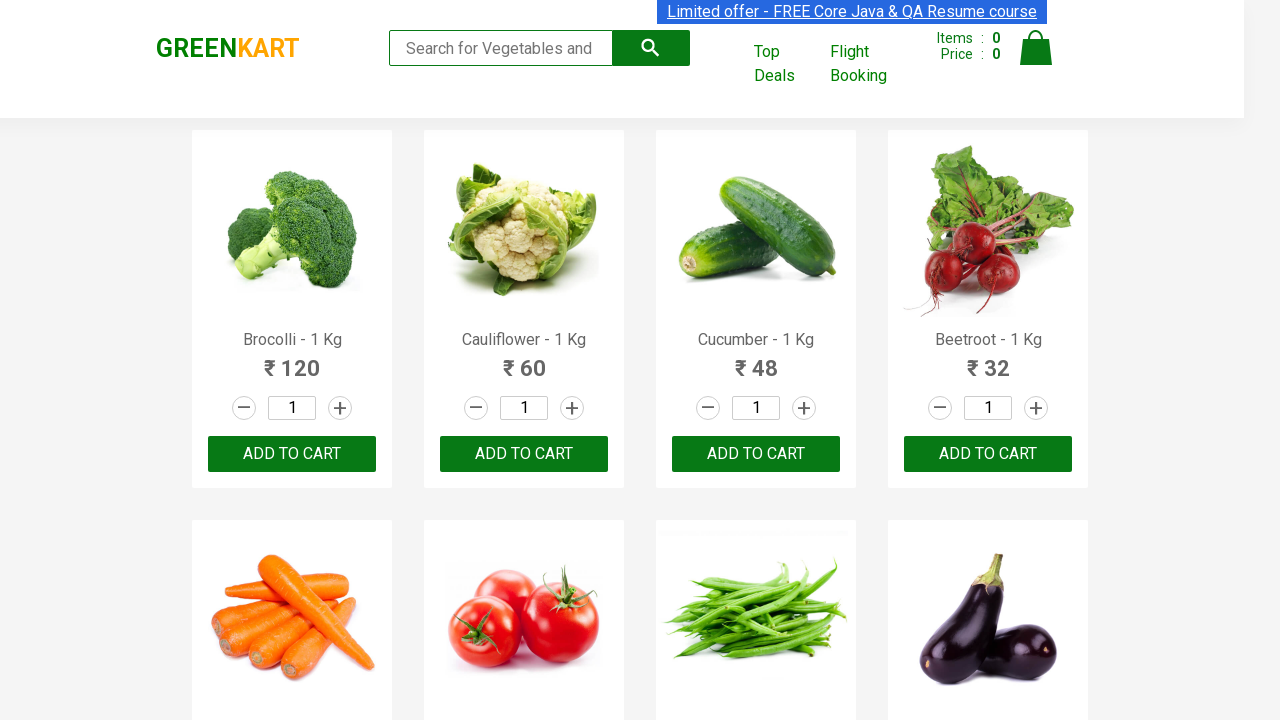

Retrieved text content from product 3
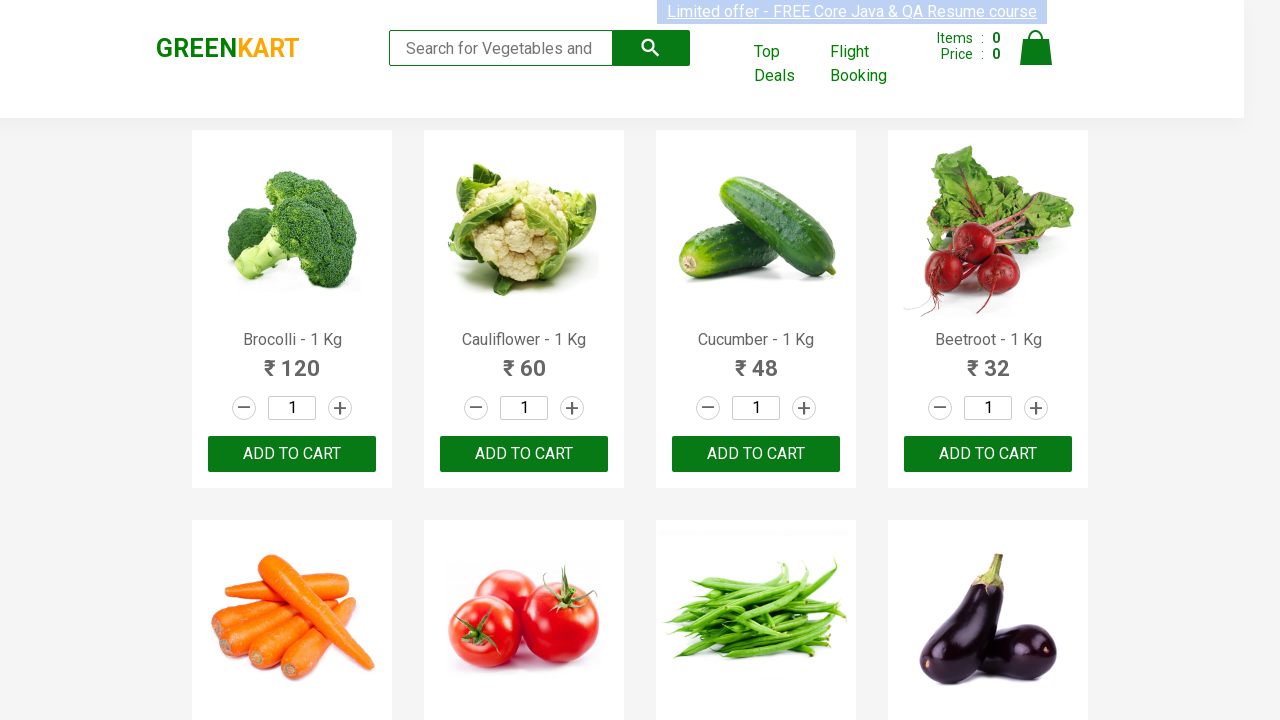

Retrieved text content from product 4
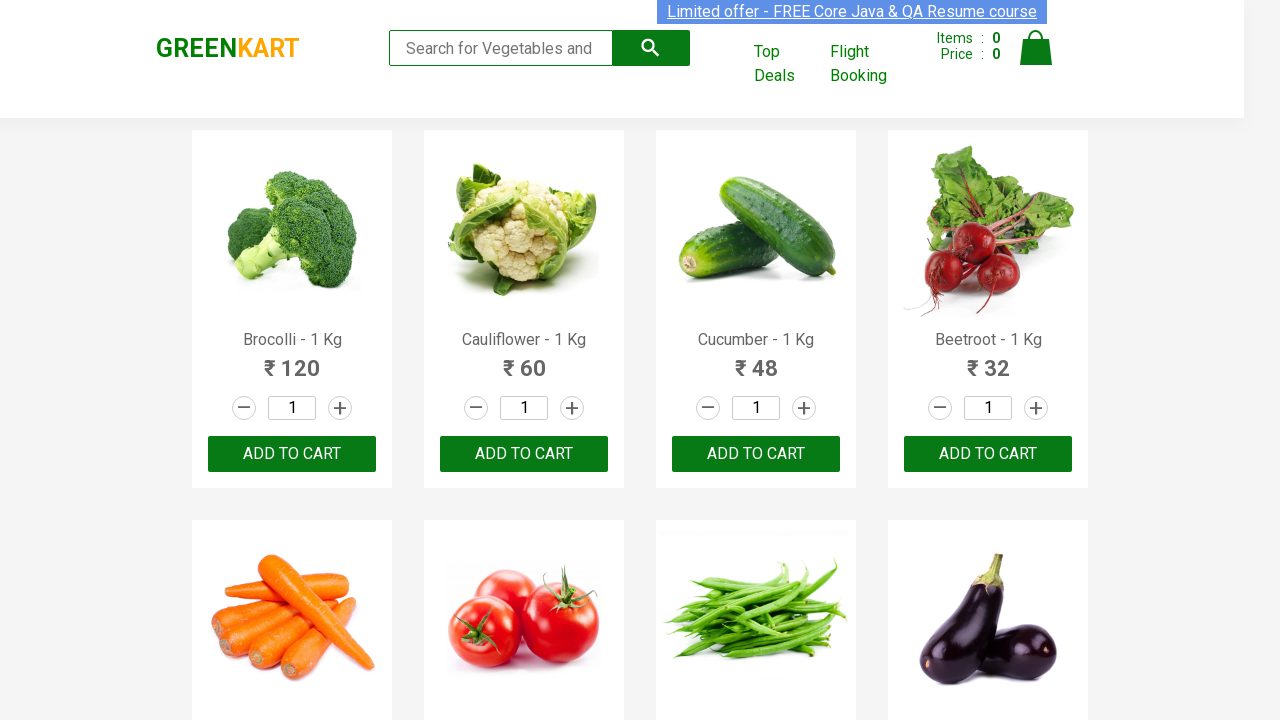

Retrieved text content from product 5
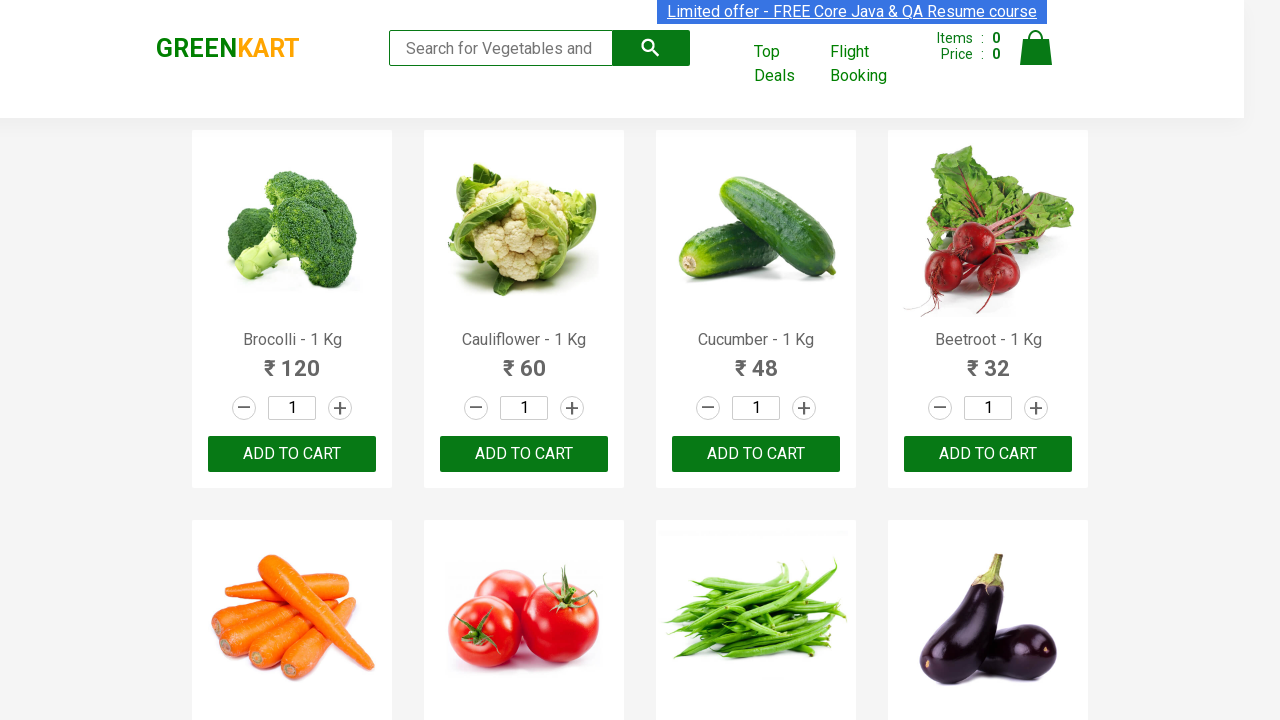

Retrieved text content from product 6
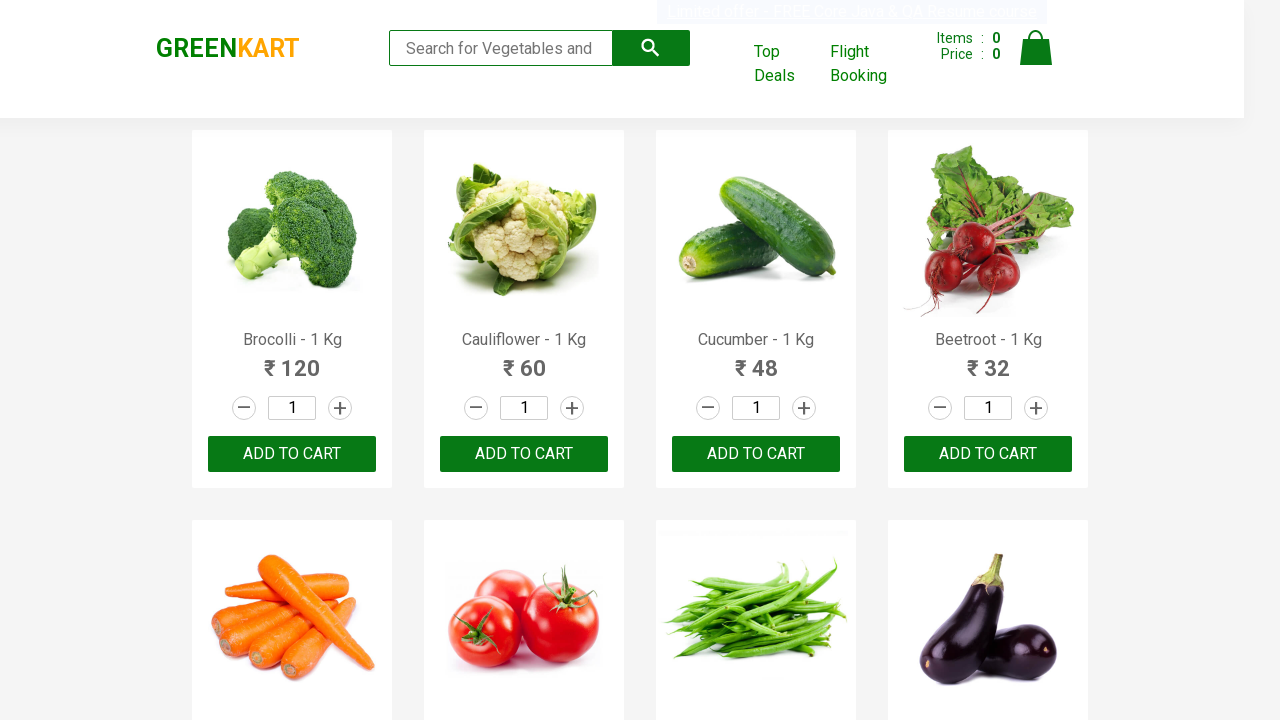

Retrieved text content from product 7
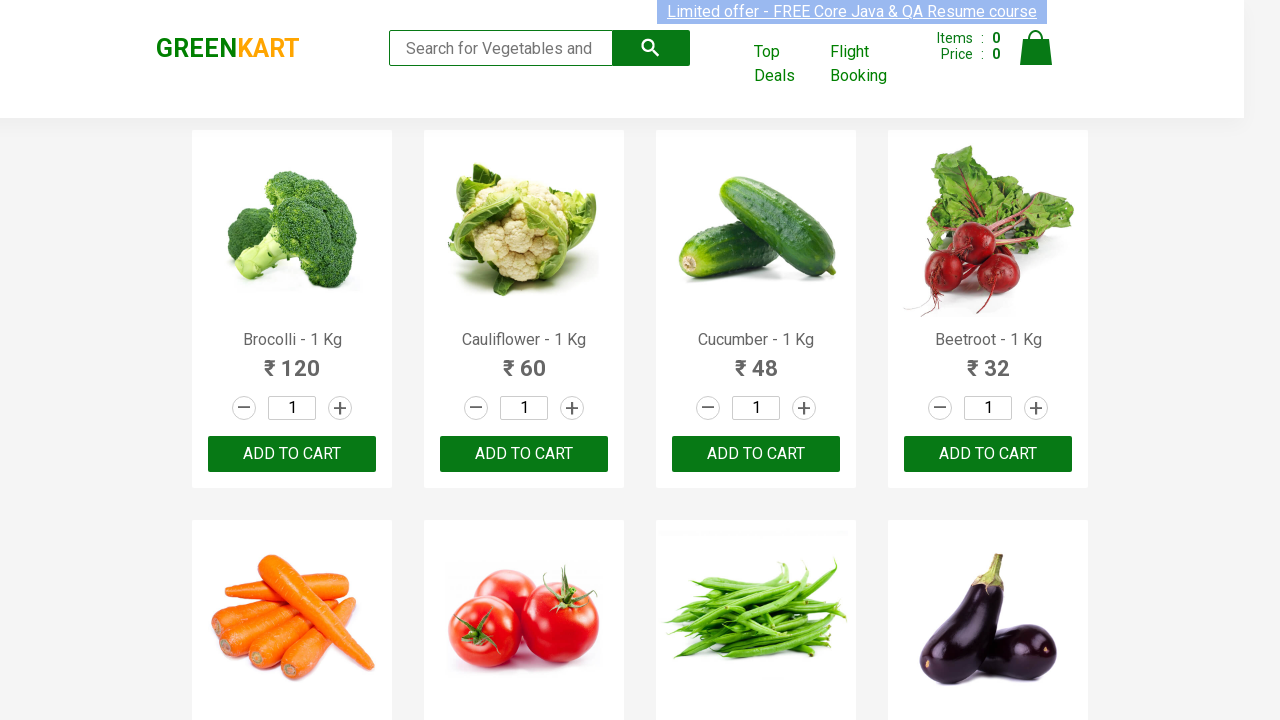

Retrieved text content from product 8
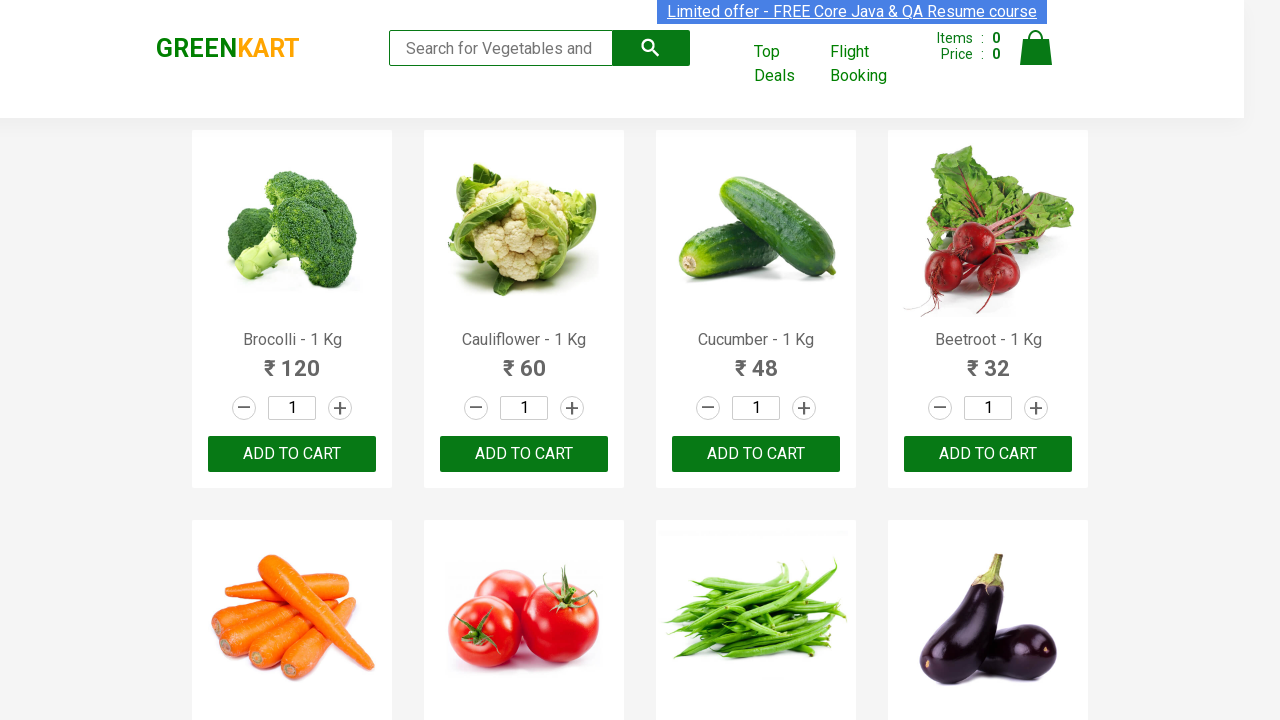

Retrieved text content from product 9
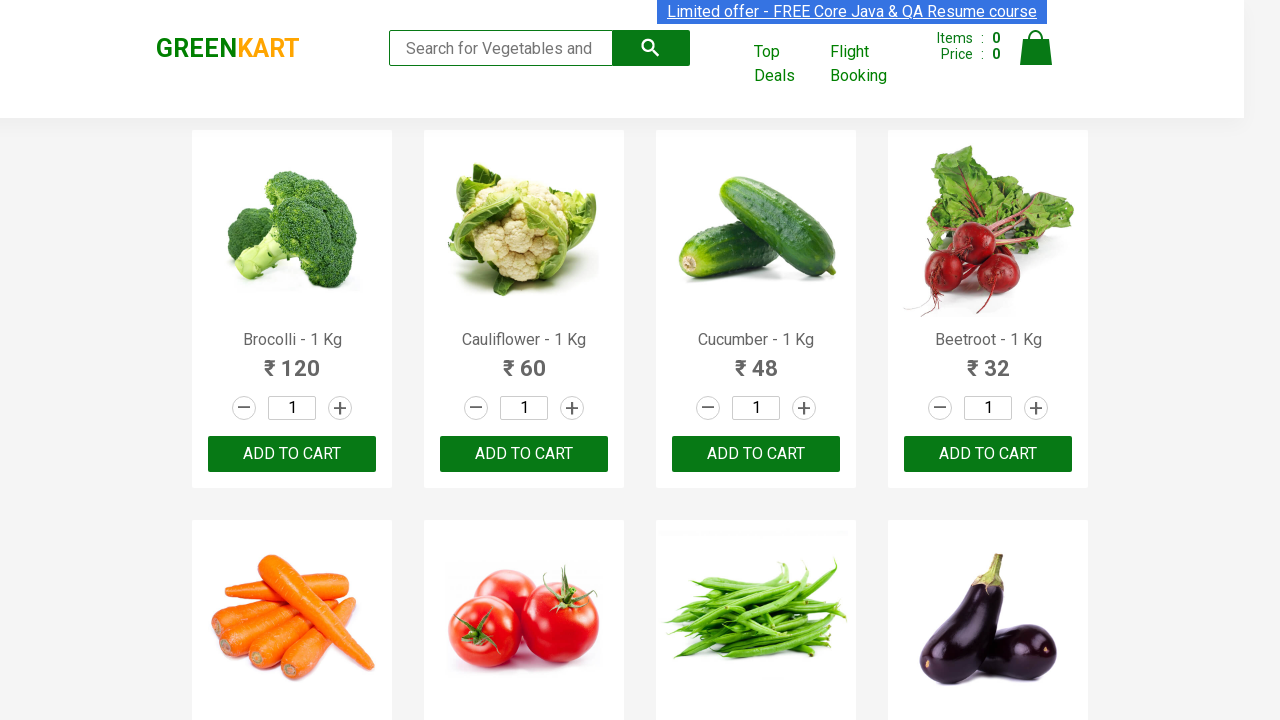

Retrieved text content from product 10
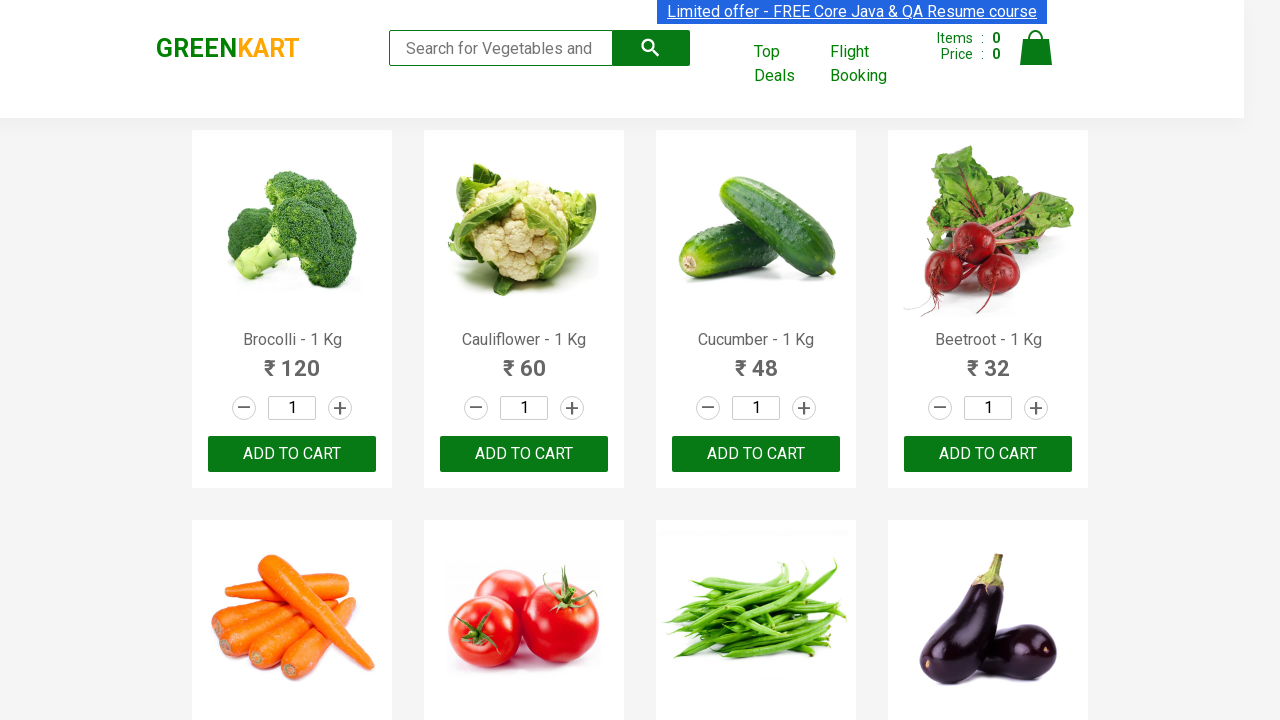

Retrieved text content from product 11
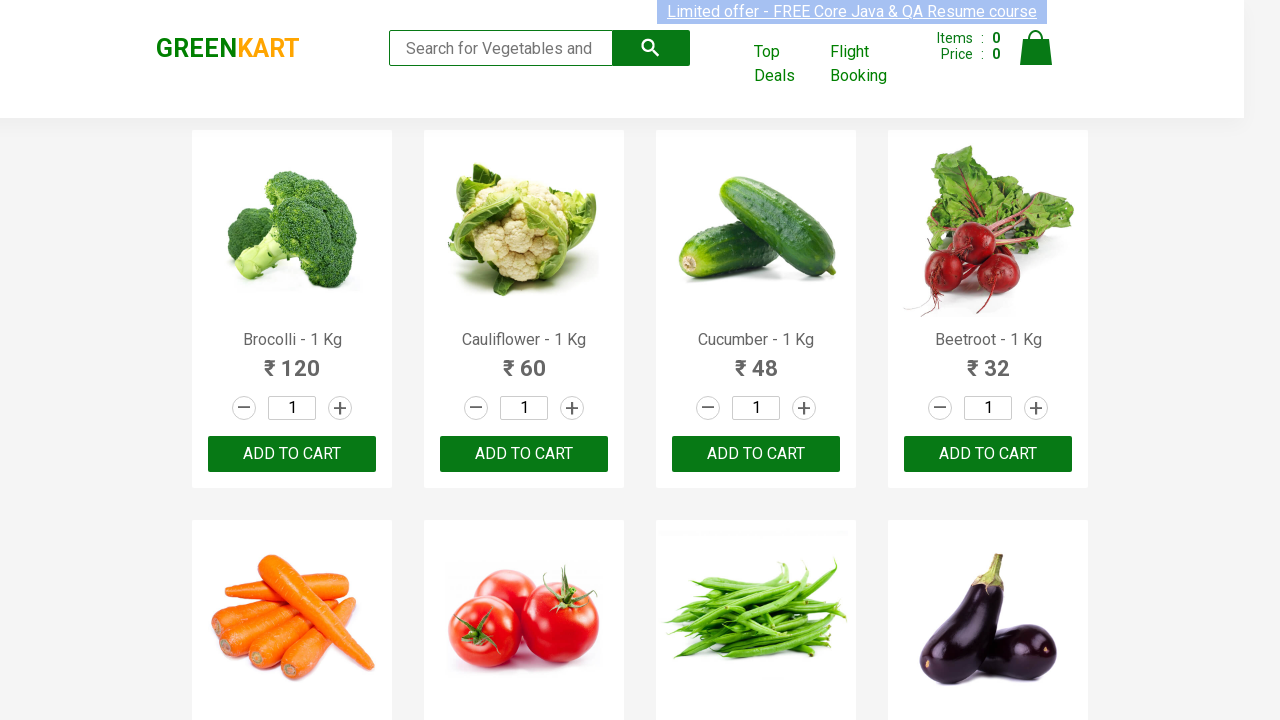

Found Potato product and clicked ADD TO CART button at (756, 360) on div.product-action button[type='button'] >> nth=10
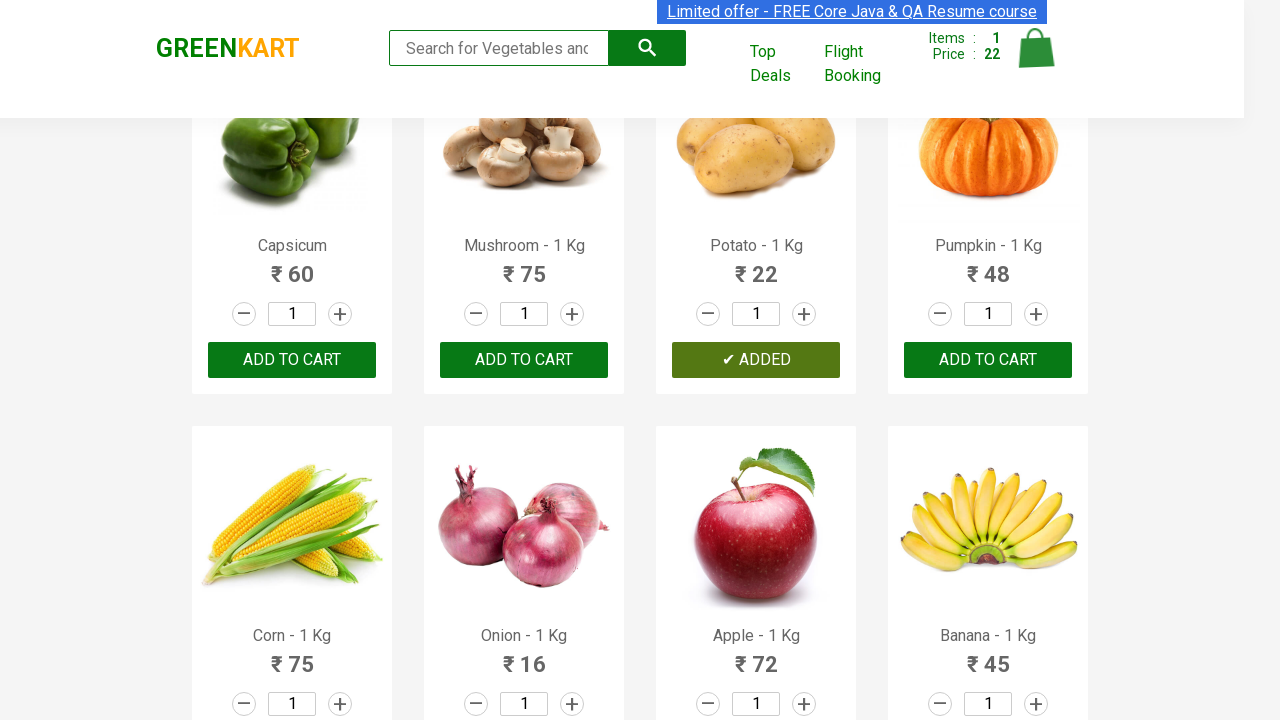

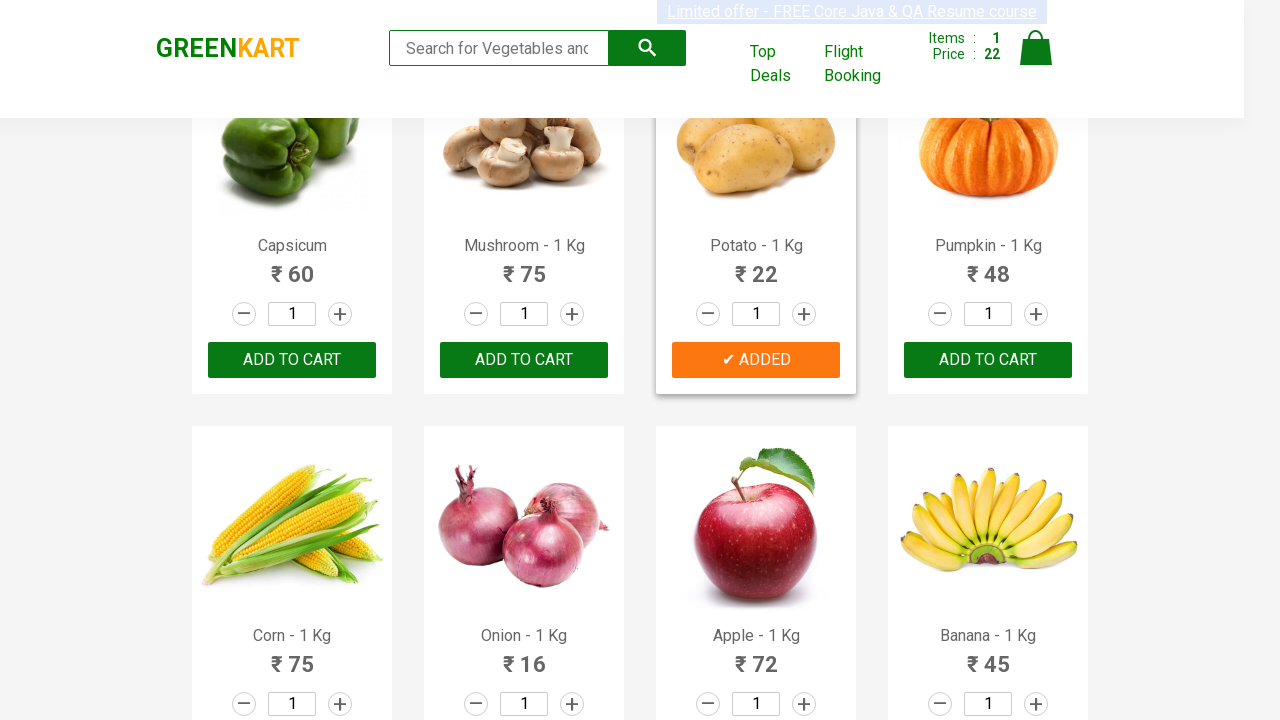